Tests clicking a button with a dynamic ID on the UI Testing Playground site, repeating the click action 3 times to verify the button can be located and clicked despite its changing ID.

Starting URL: http://uitestingplayground.com/dynamicid/

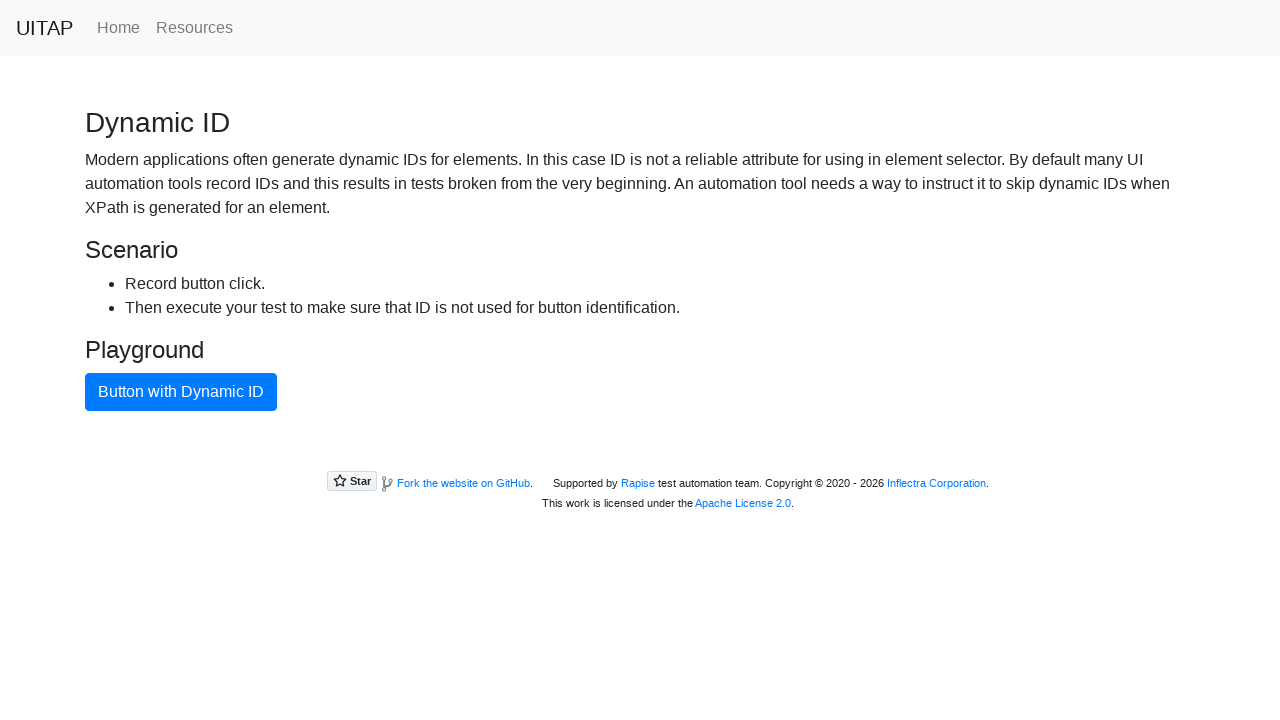

Clicked the primary button (iteration 1 of 3) despite its dynamic ID at (181, 392) on button.btn.btn-primary
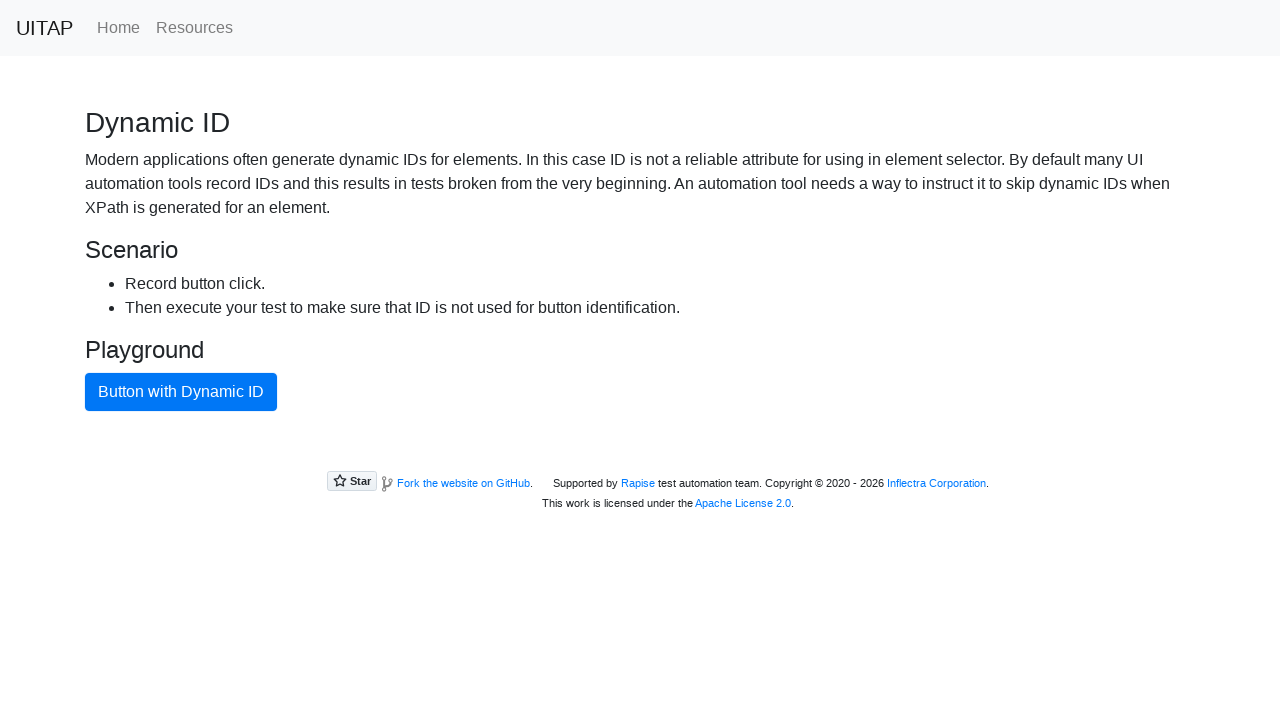

Waited 1 second for page to be ready for next click
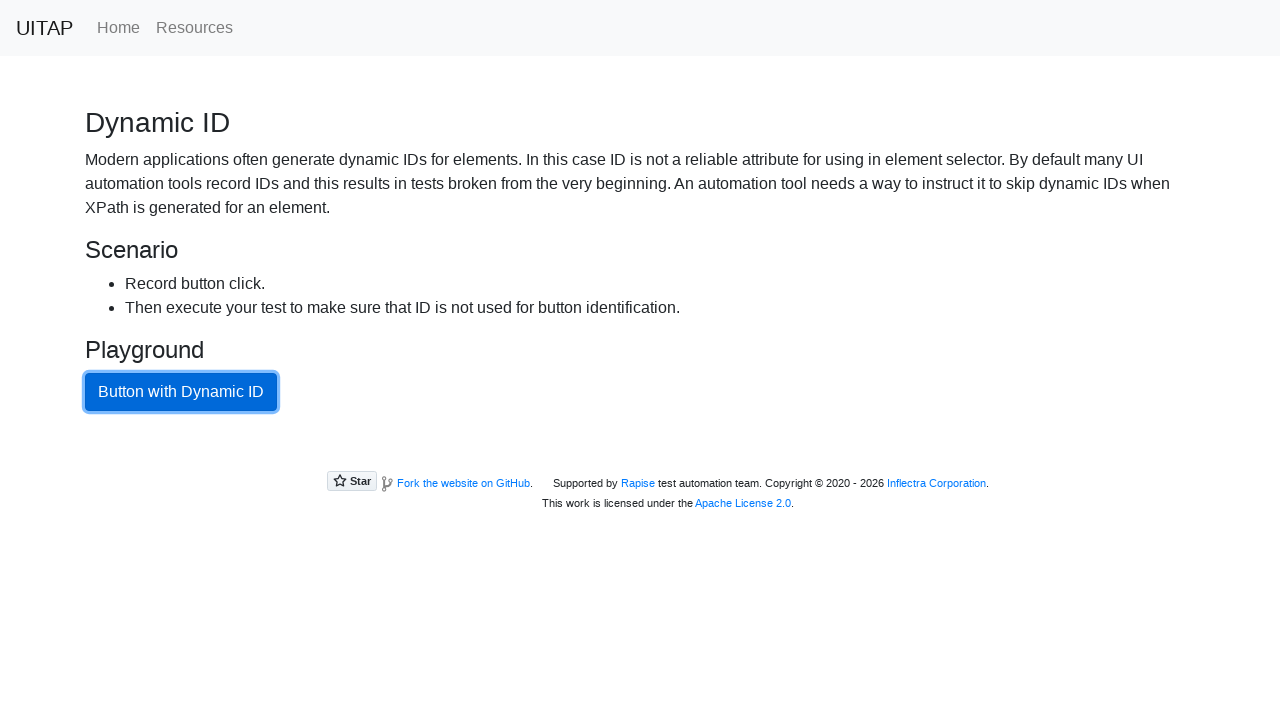

Clicked the primary button (iteration 2 of 3) despite its dynamic ID at (181, 392) on button.btn.btn-primary
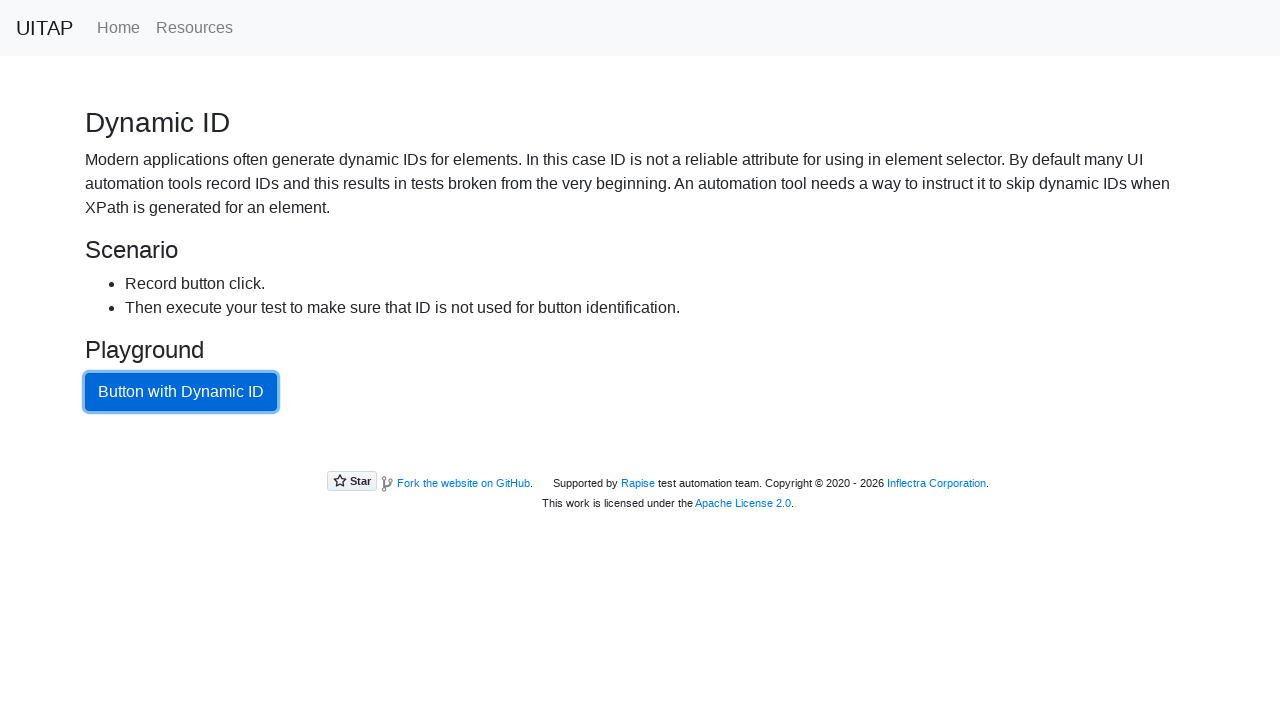

Waited 1 second for page to be ready for next click
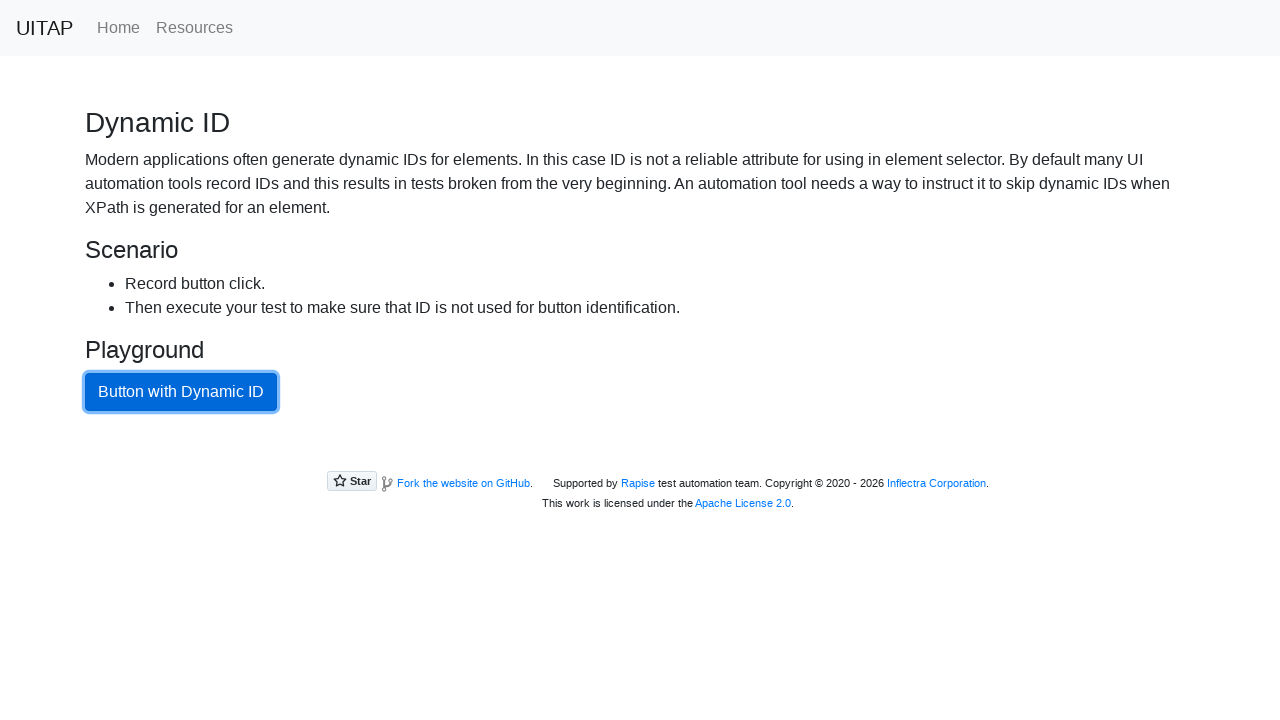

Clicked the primary button (iteration 3 of 3) despite its dynamic ID at (181, 392) on button.btn.btn-primary
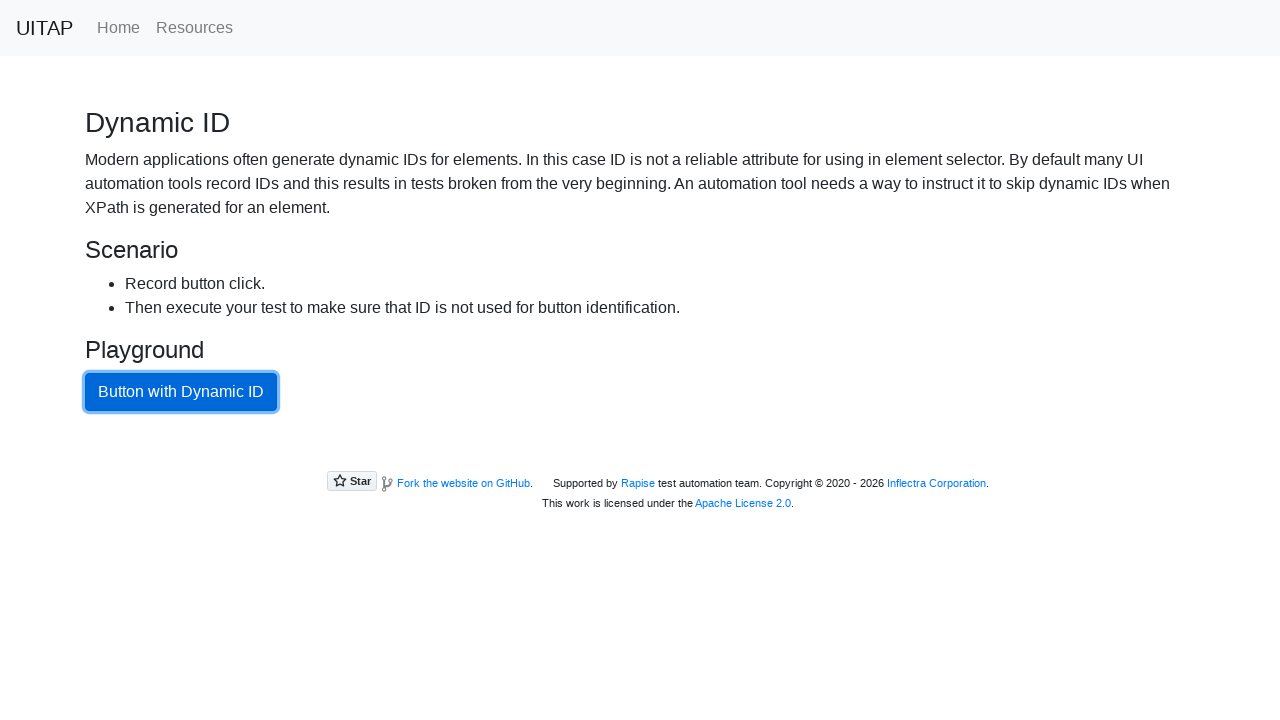

Waited 1 second for page to be ready for next click
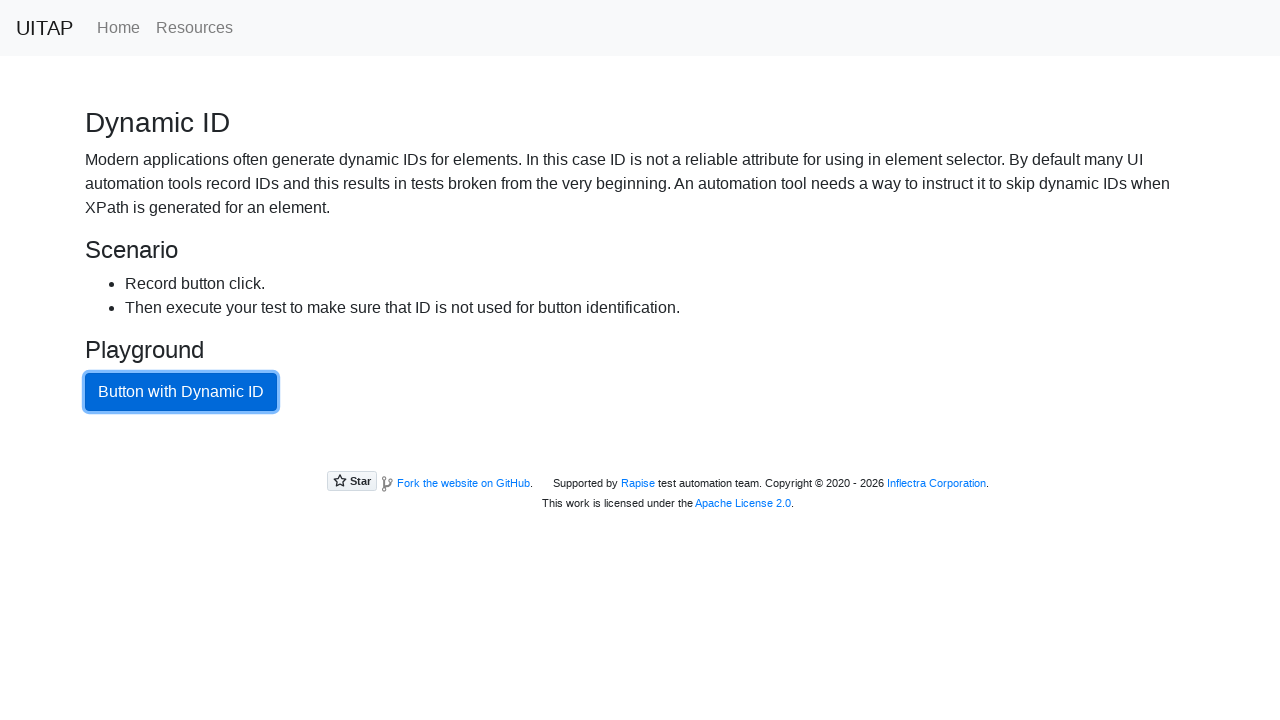

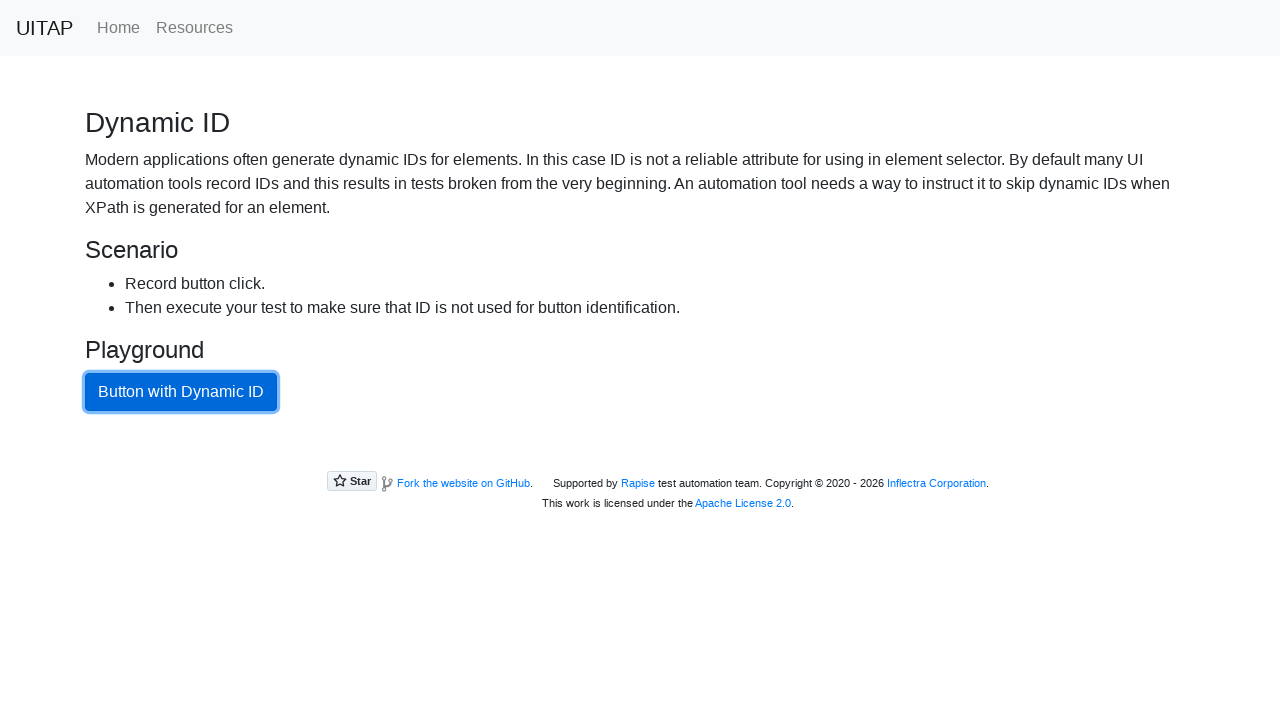